Tests the vegetable/fruit search functionality on an e-commerce practice site by searching for items containing "ca", verifying the number of products displayed, and adding Cashews to cart

Starting URL: https://rahulshettyacademy.com/seleniumPractise/#/

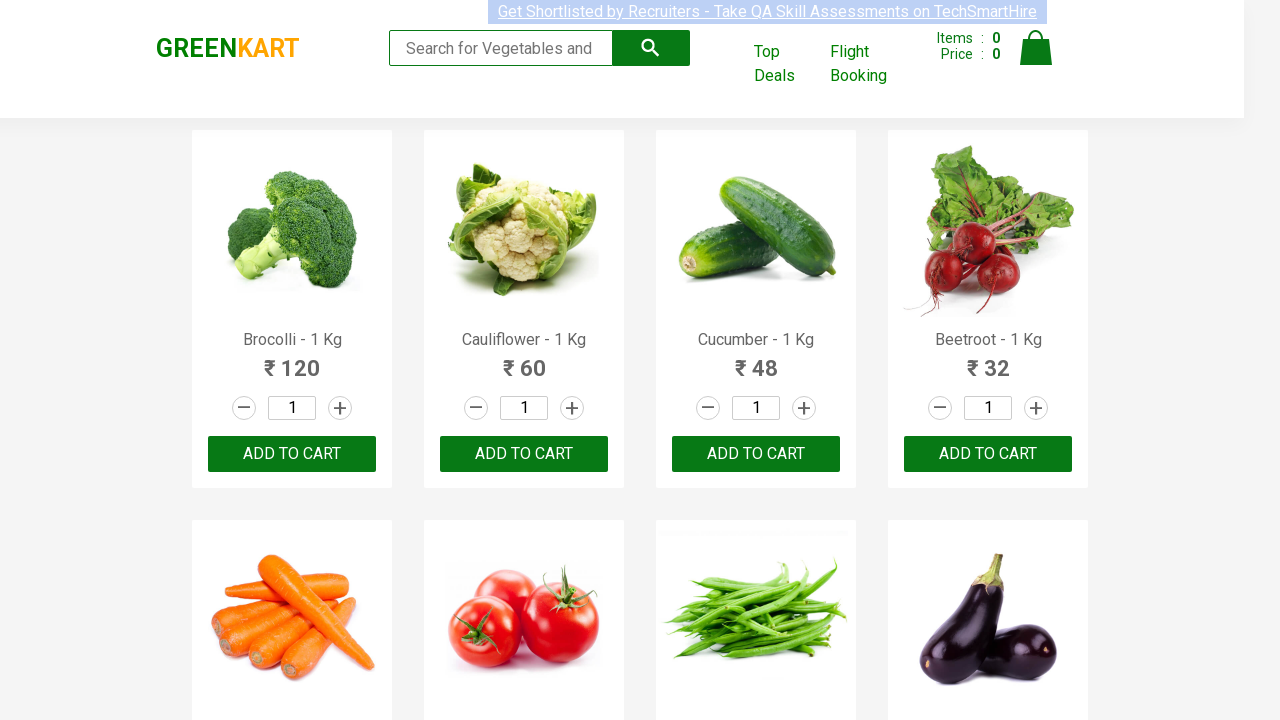

Filled search box with 'ca' on .search-keyword
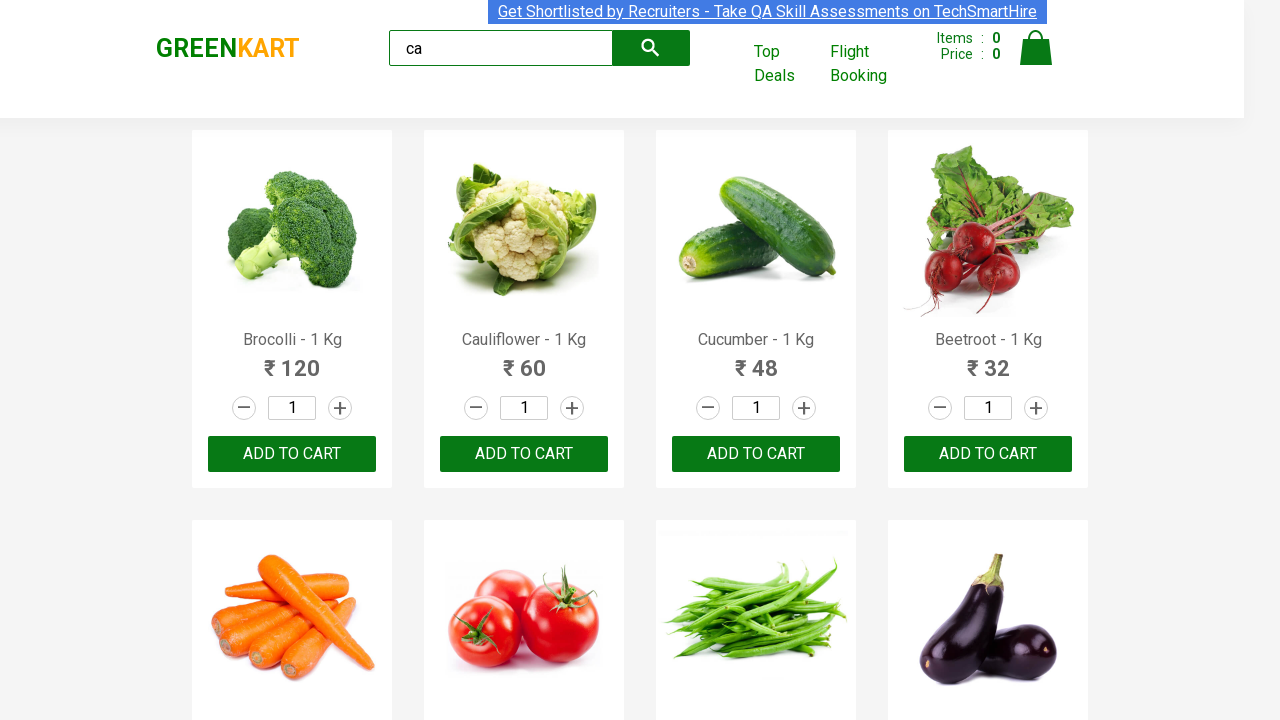

Waited 2 seconds for products to filter/load
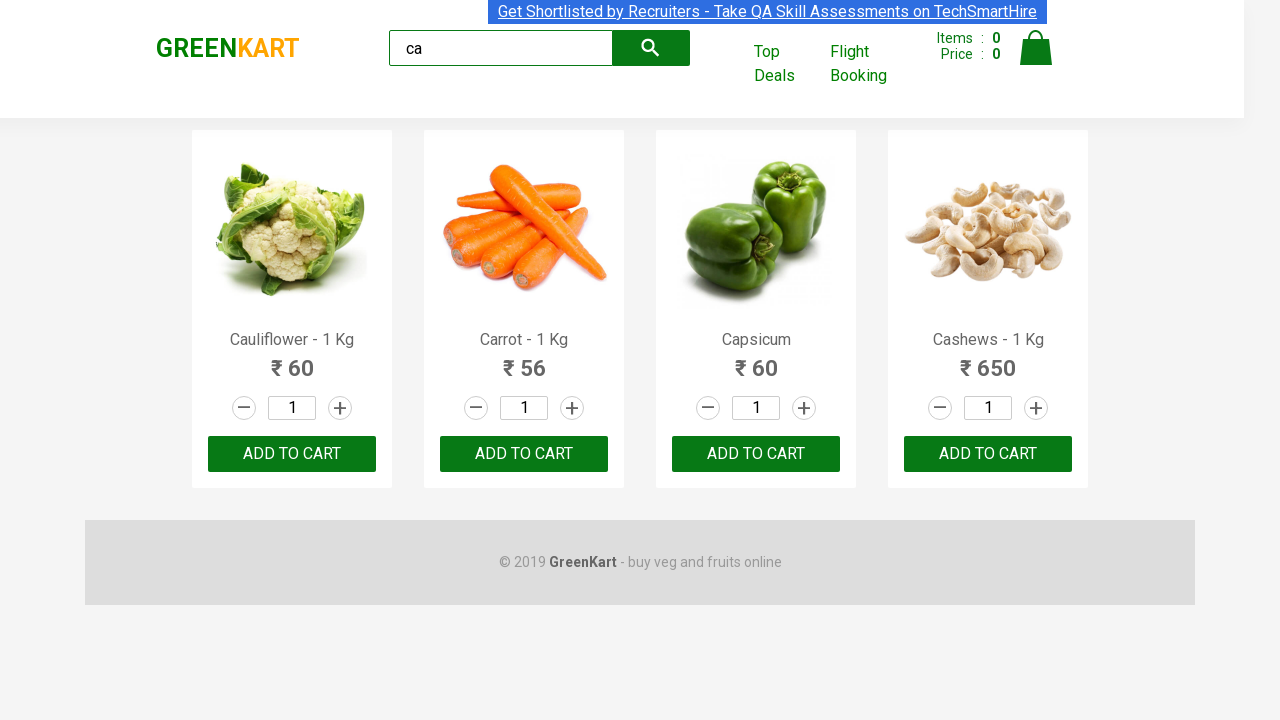

Verified products are displayed
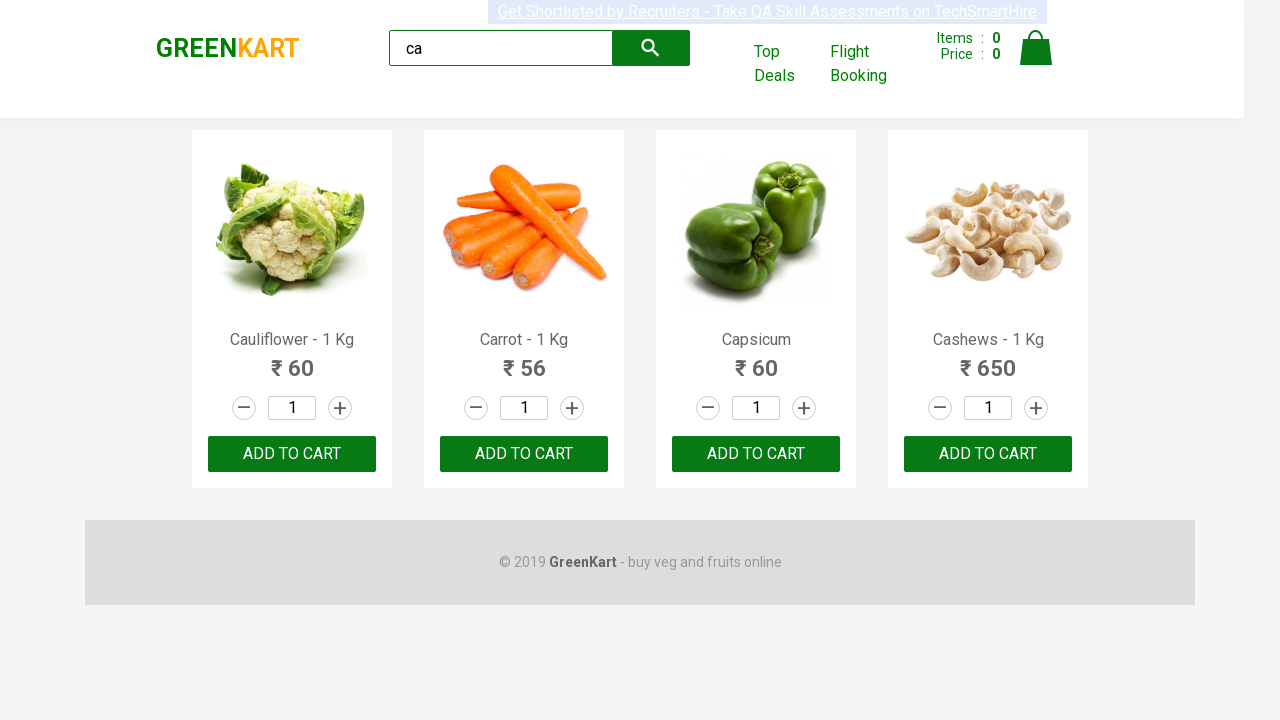

Retrieved all product elements from search results
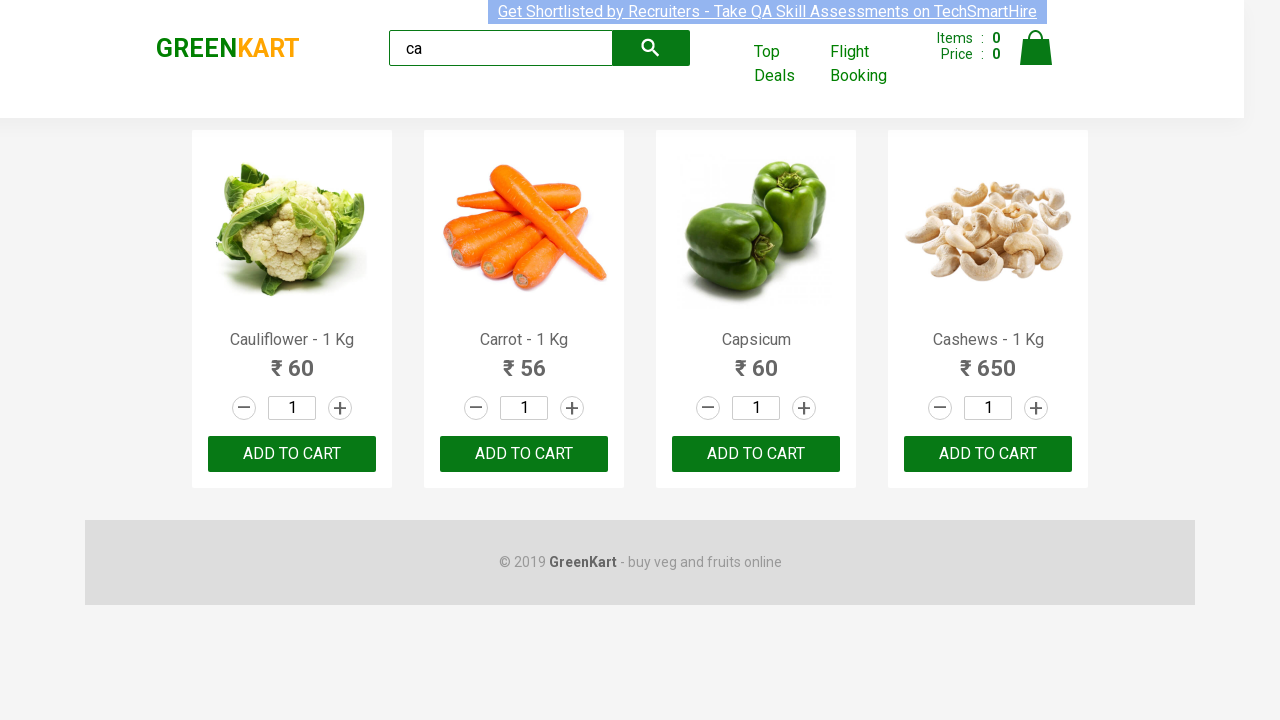

Retrieved product name: Cauliflower - 1 Kg
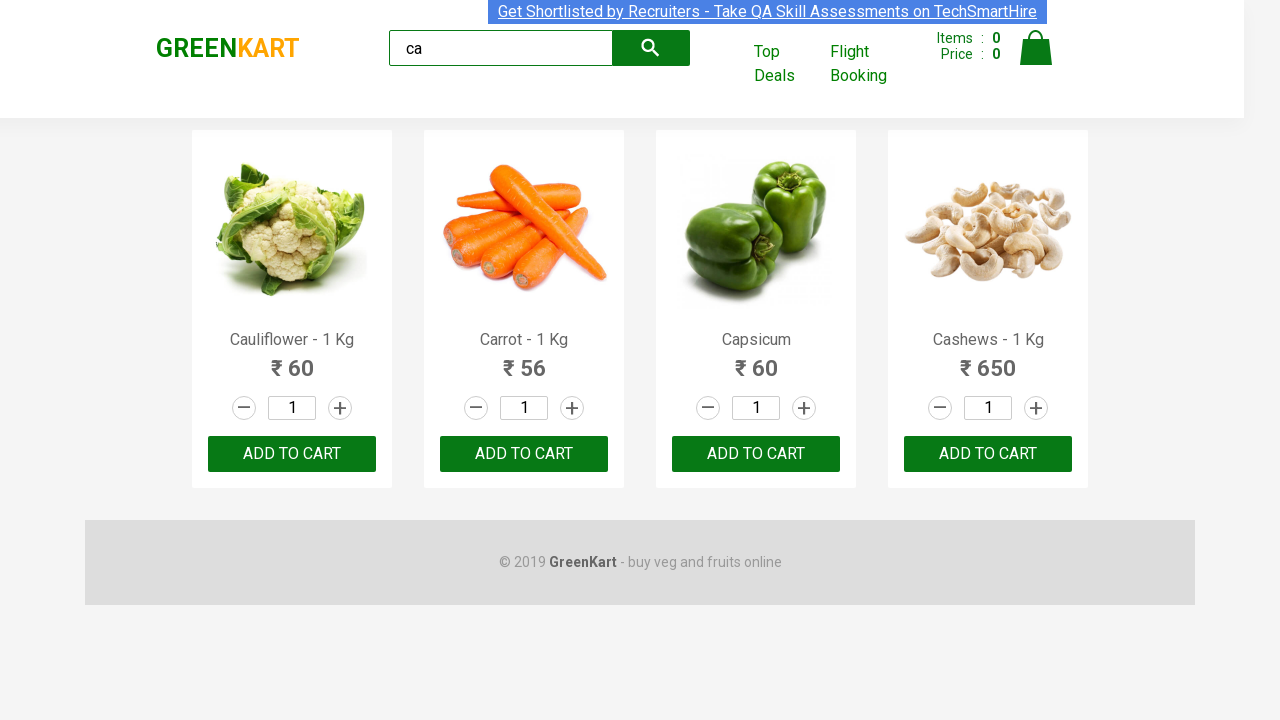

Retrieved product name: Carrot - 1 Kg
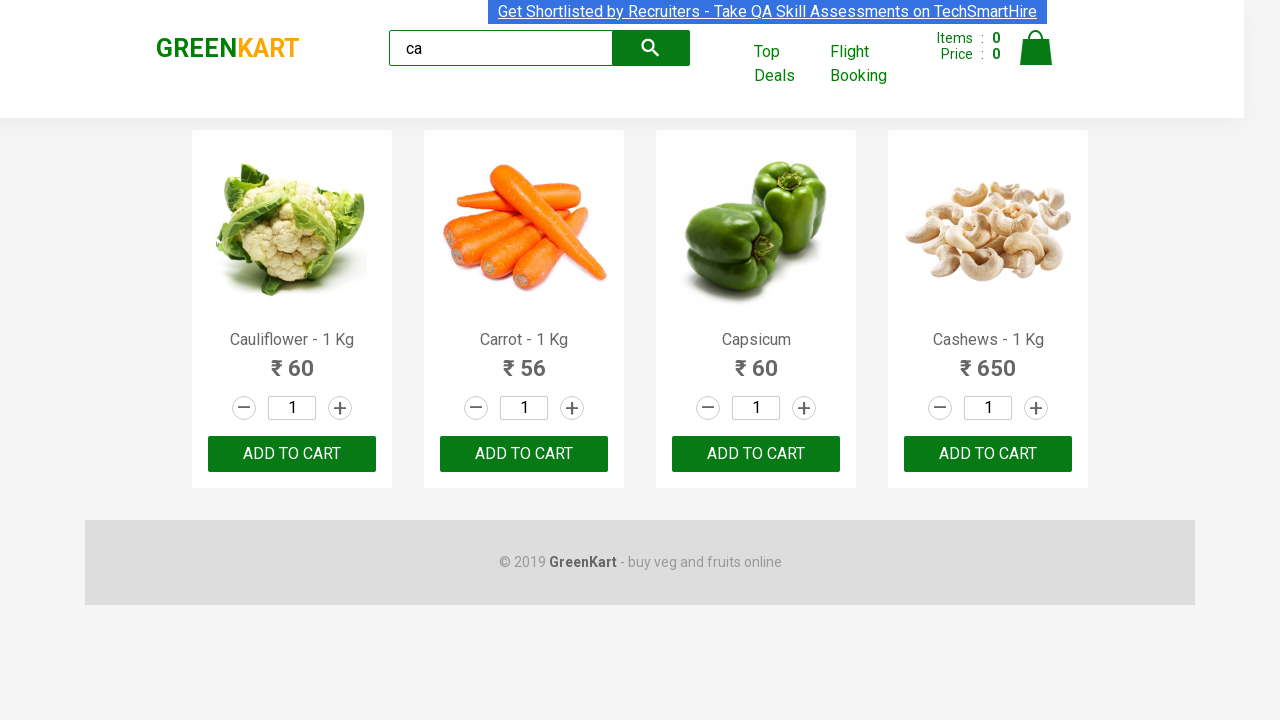

Retrieved product name: Capsicum
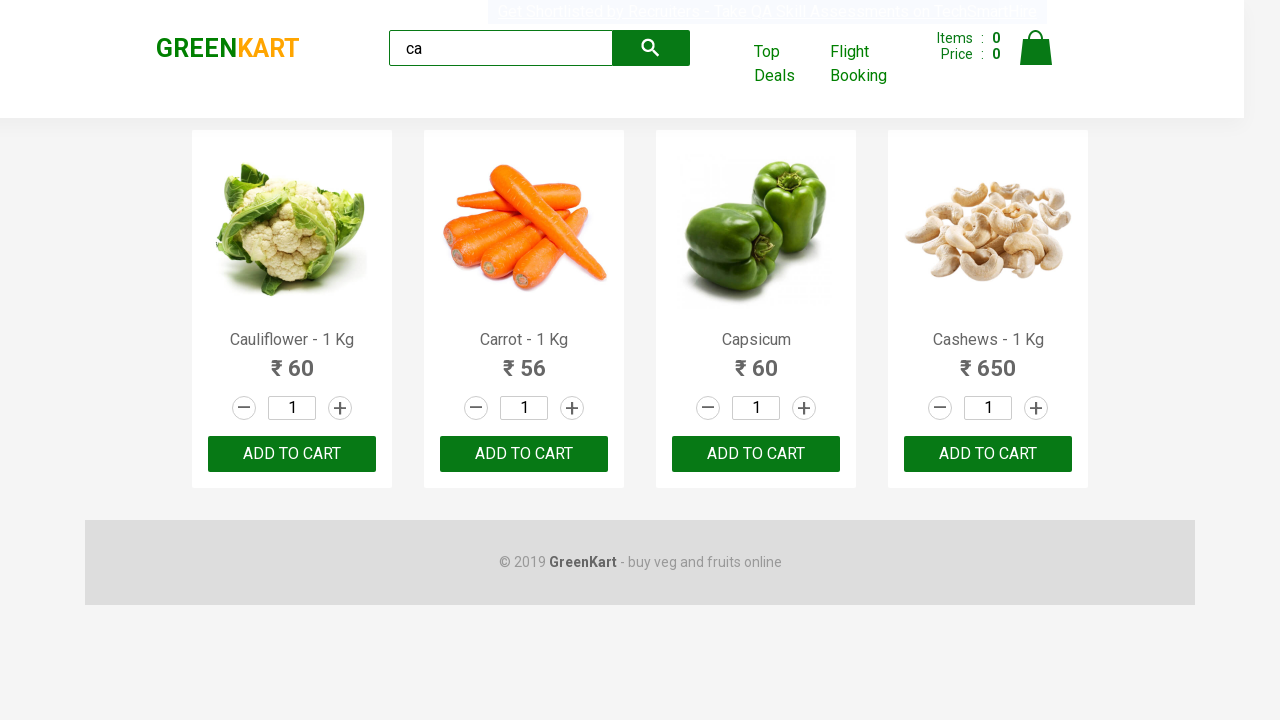

Retrieved product name: Cashews - 1 Kg
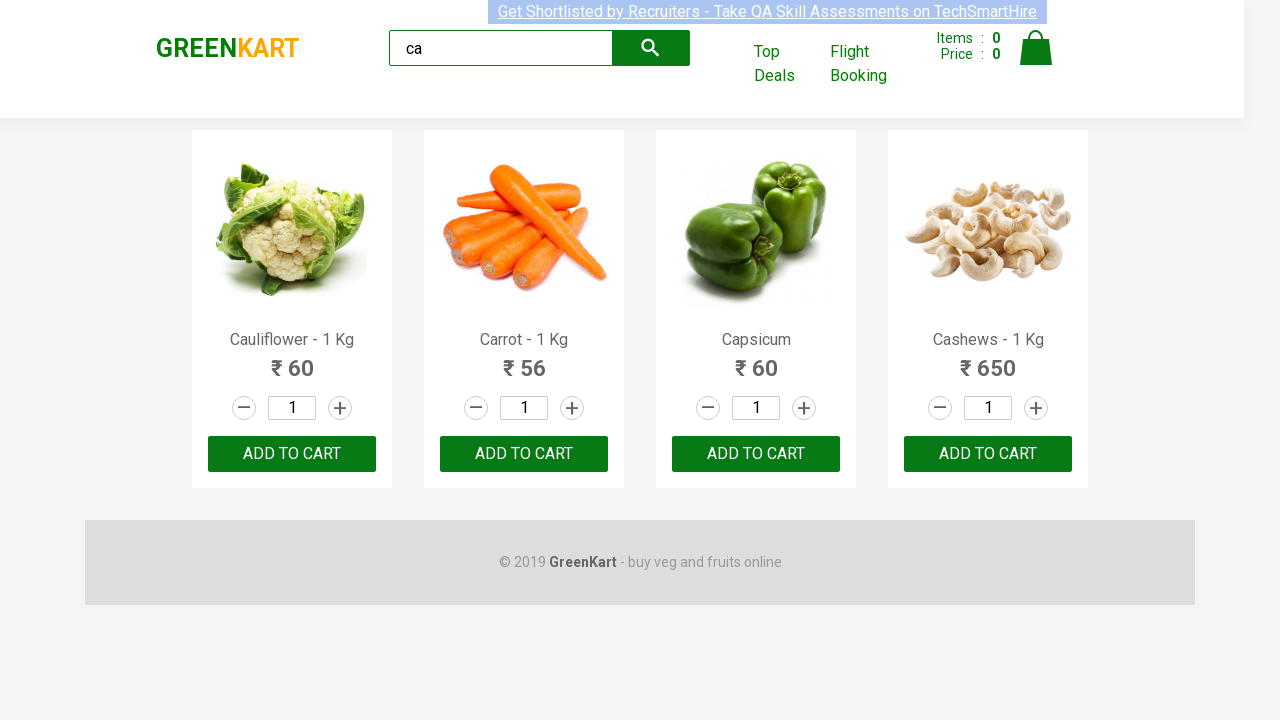

Clicked ADD TO CART button for Cashews at (988, 454) on .products .product >> nth=3 >> button
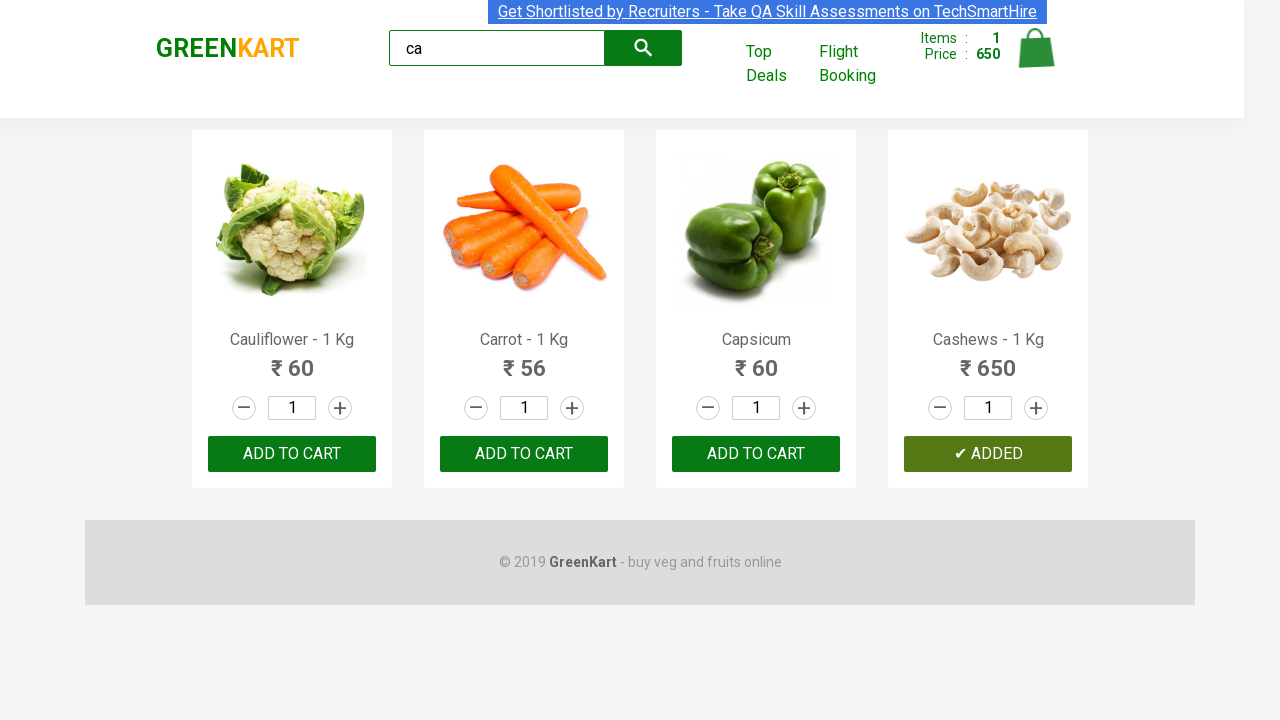

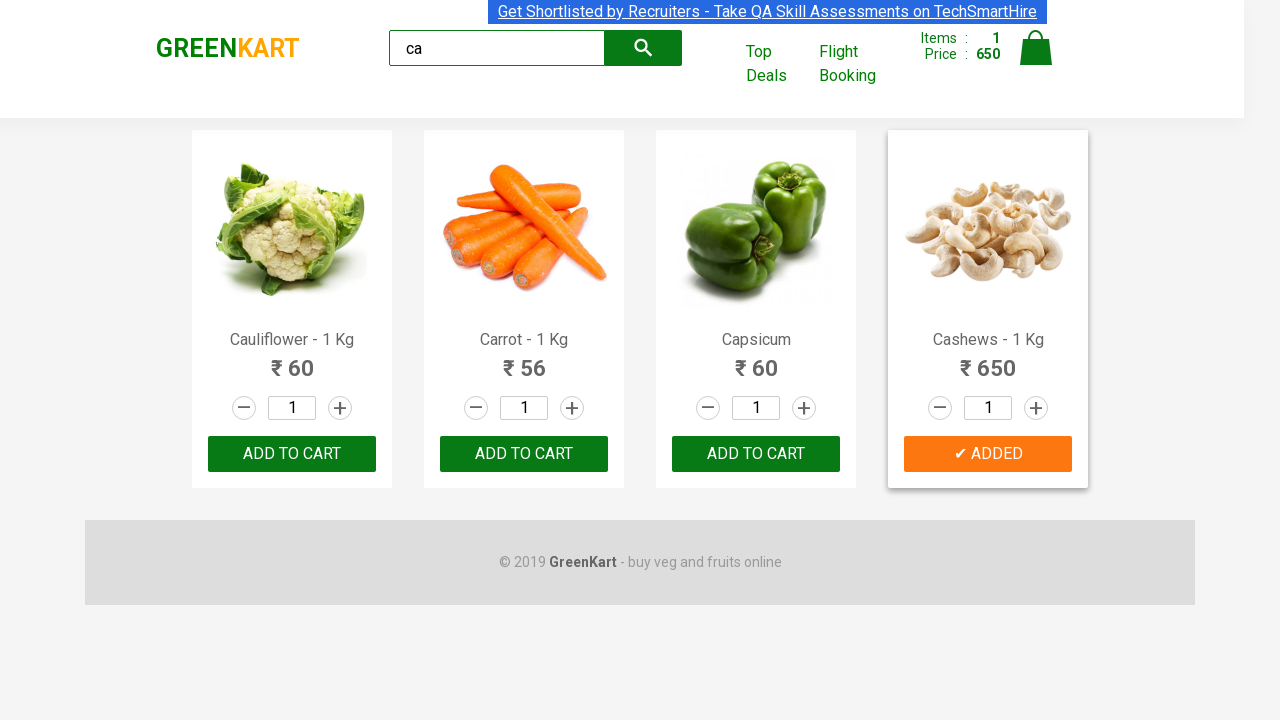